Navigates to a text box page and clicks on the header link to return to the main page

Starting URL: https://demoqa.com/text-box

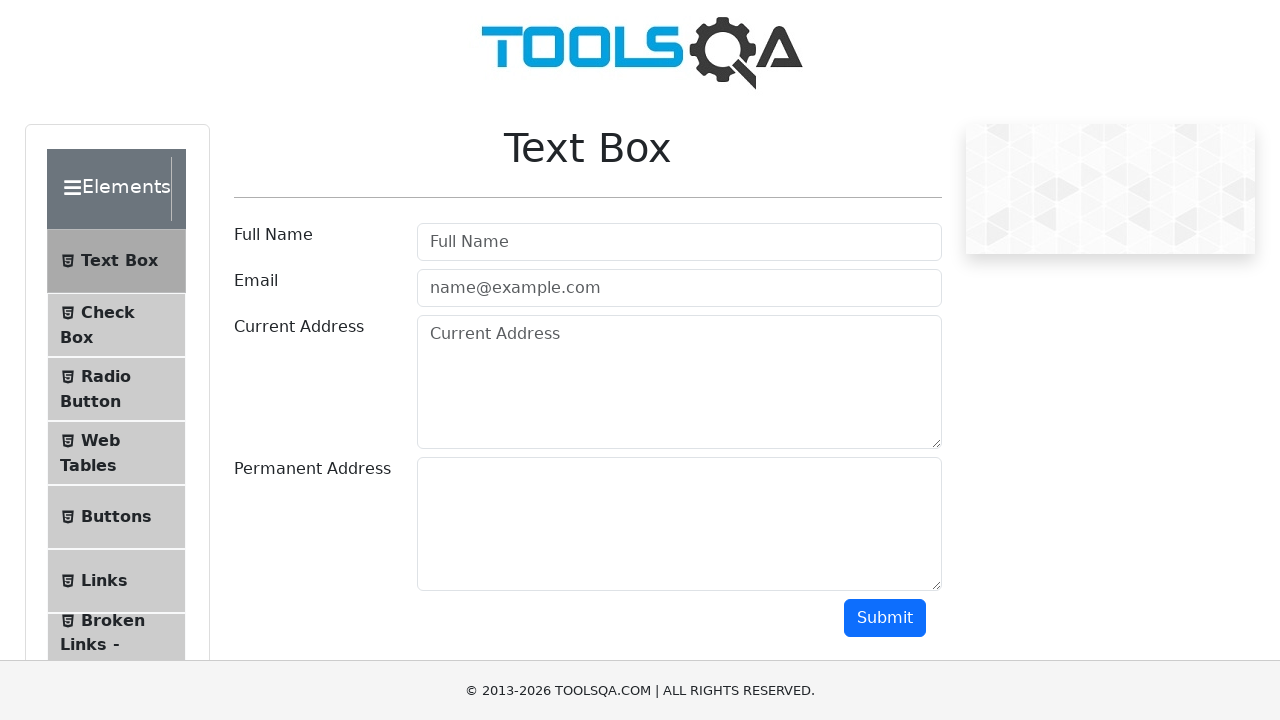

Navigated to text box page at https://demoqa.com/text-box
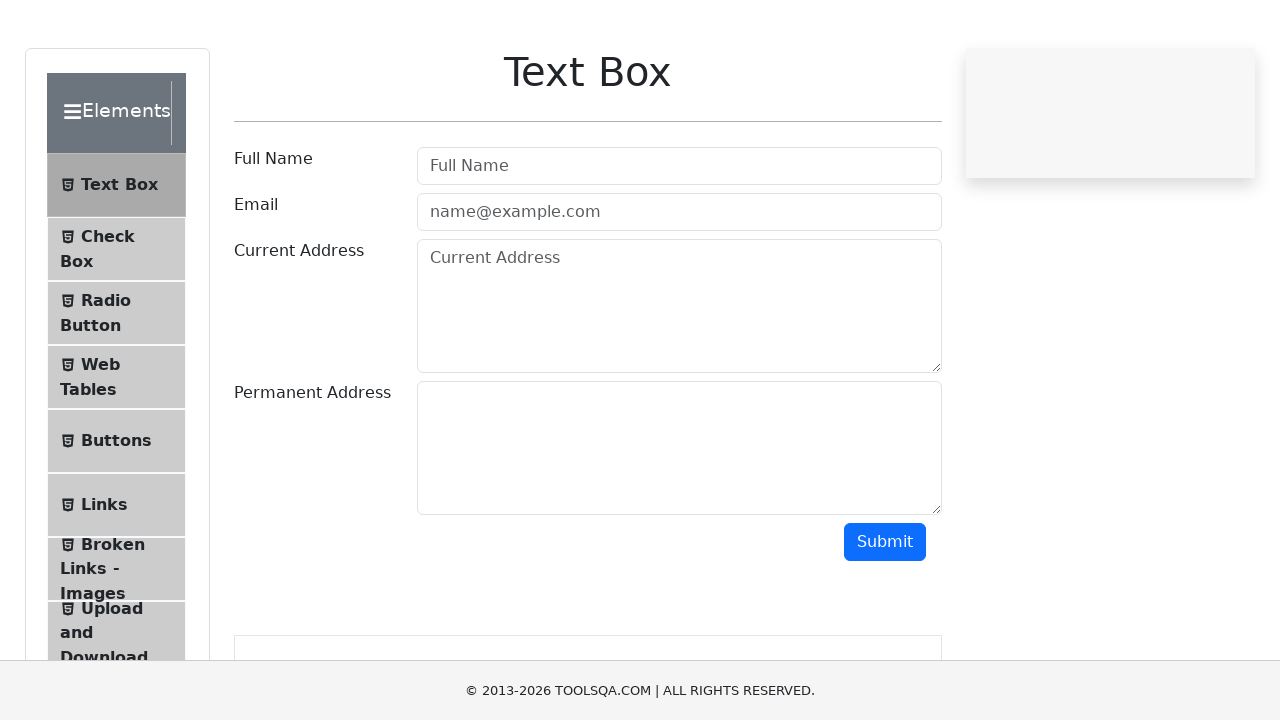

Clicked header link to return to main page at (640, 50) on xpath=//body/div/header/a
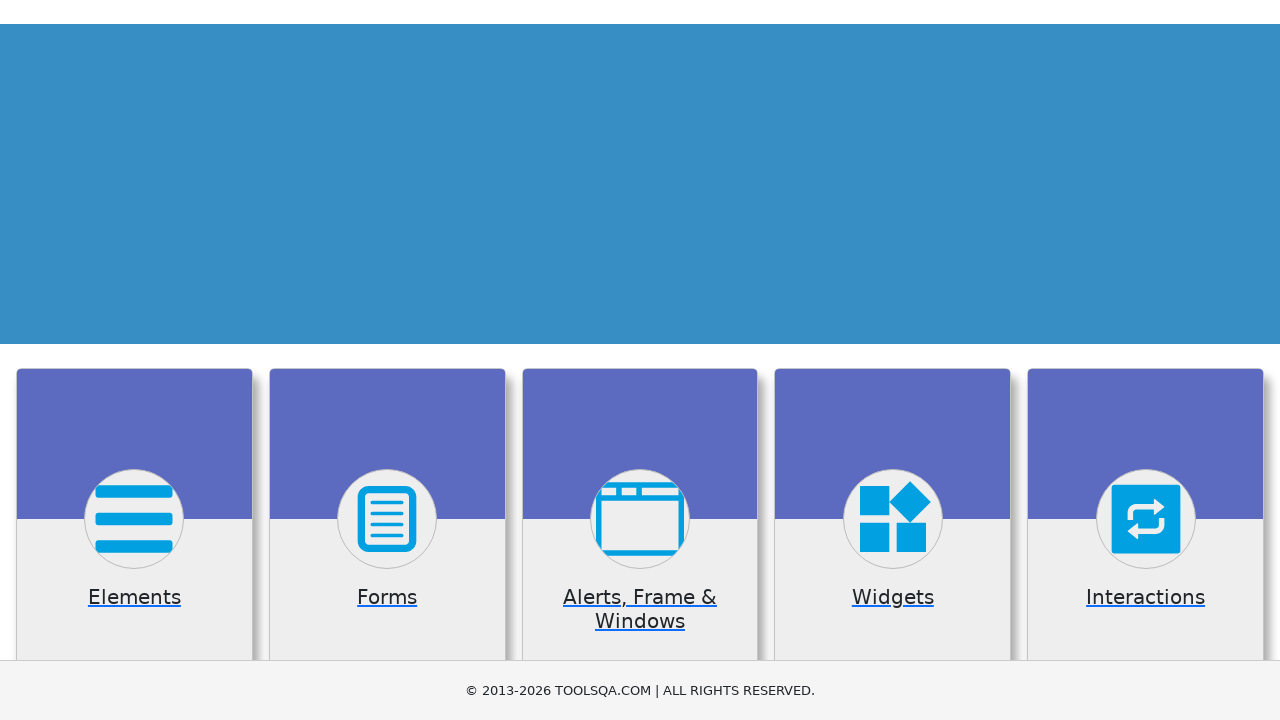

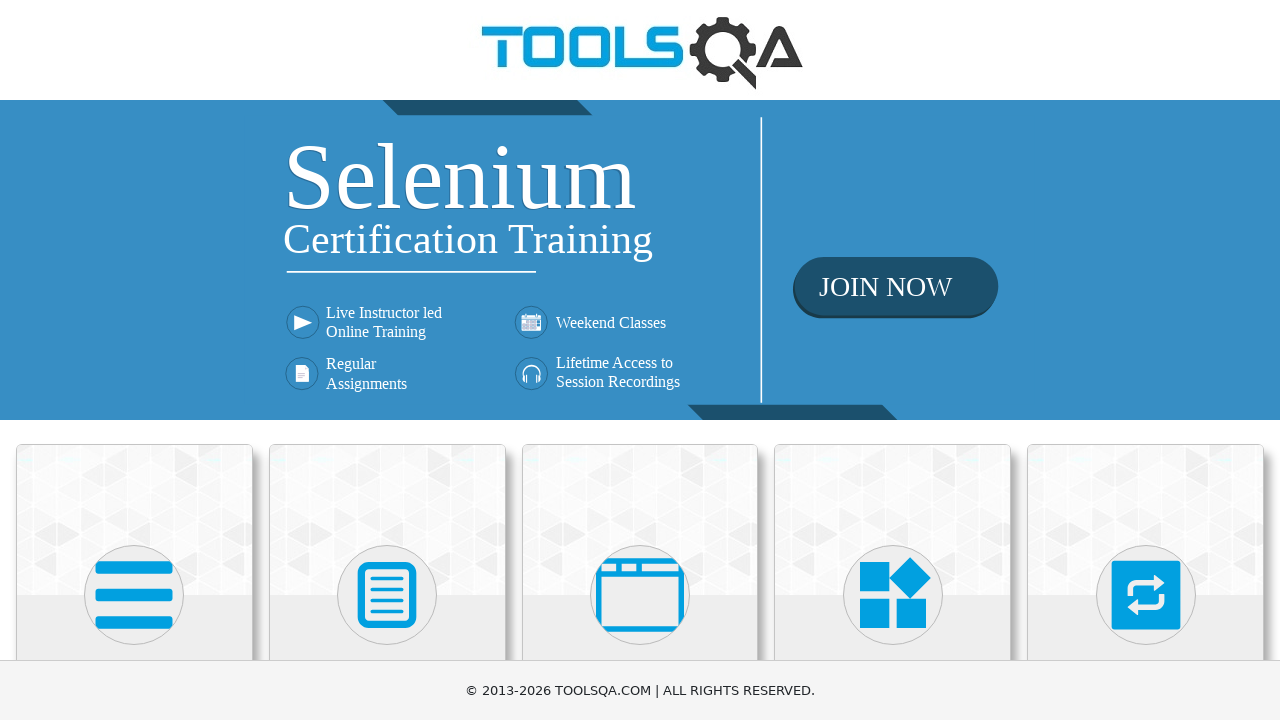